Tests sending a tab key press using the keyboard without targeting a specific element, and verifies the result text displays the correct key pressed.

Starting URL: http://the-internet.herokuapp.com/key_presses

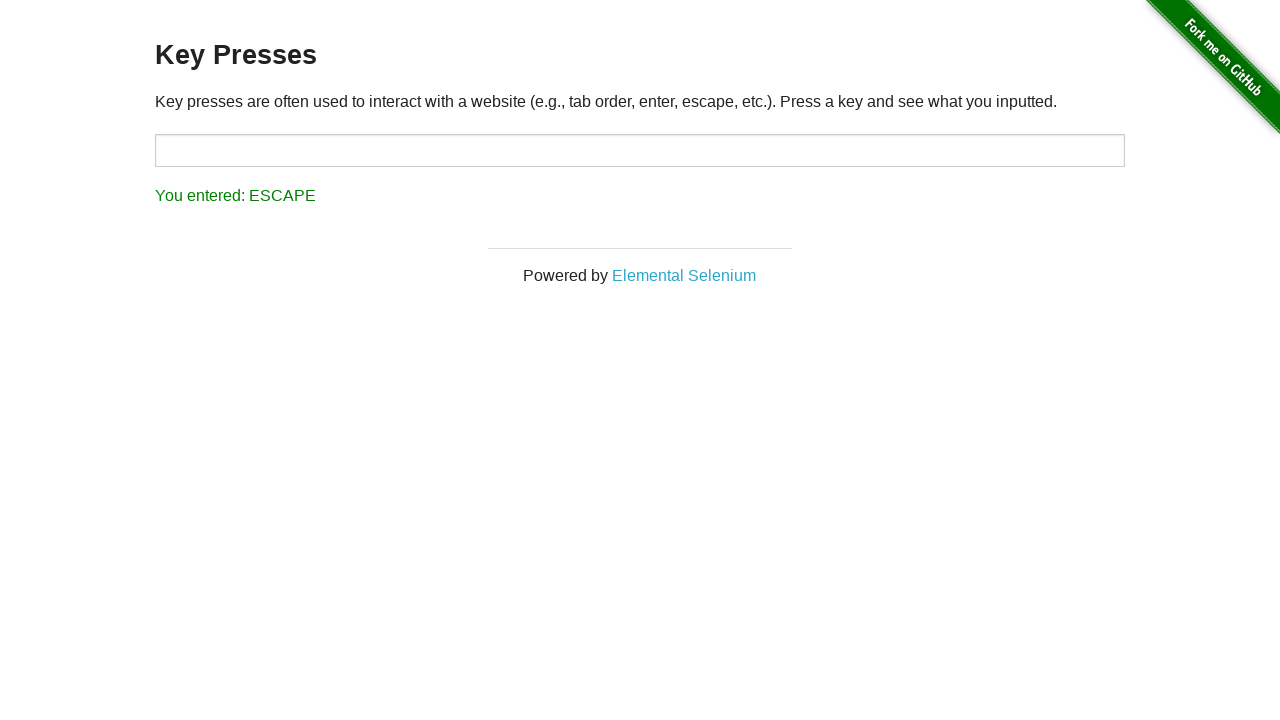

Sent Tab key press to the page
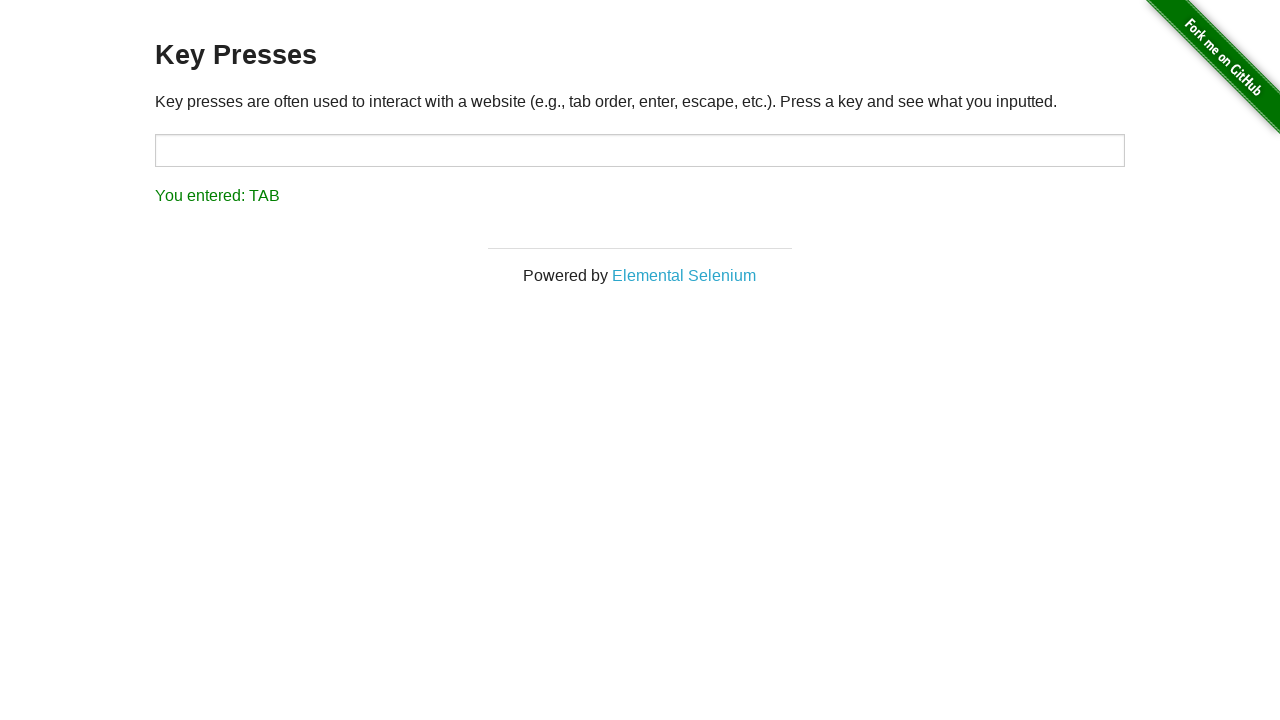

Waited for result element to appear
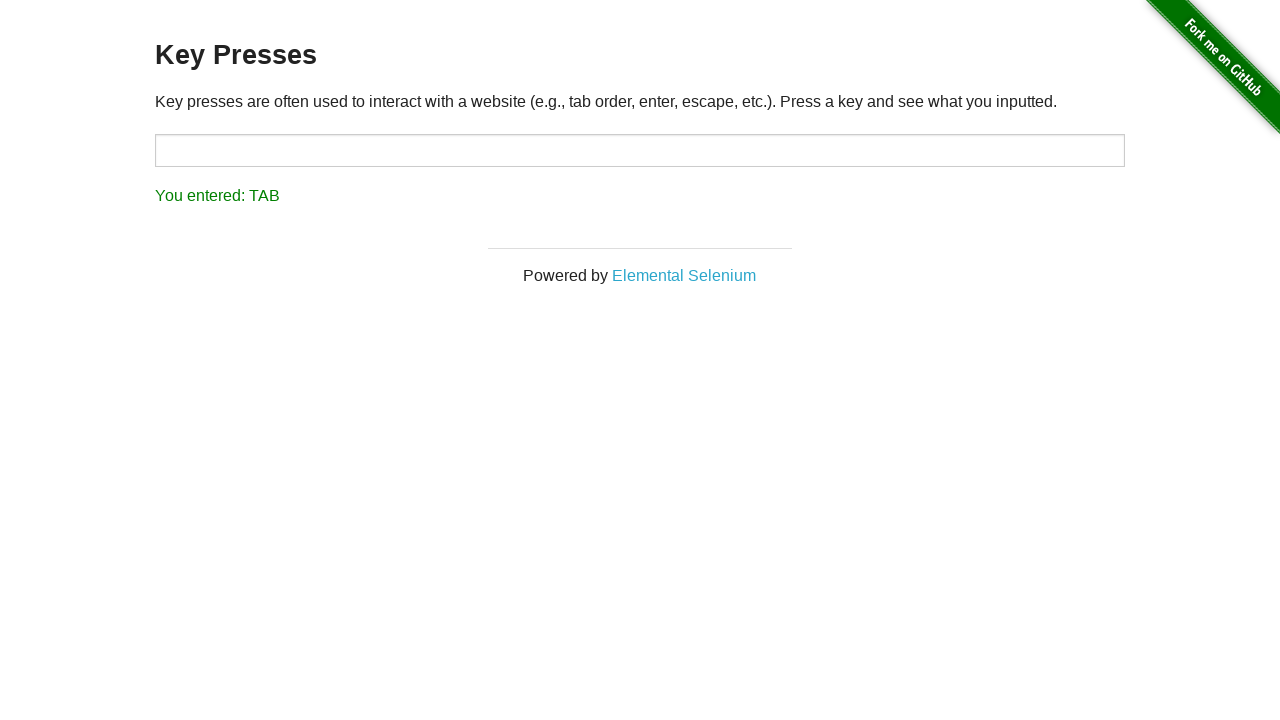

Retrieved result text: 'You entered: TAB'
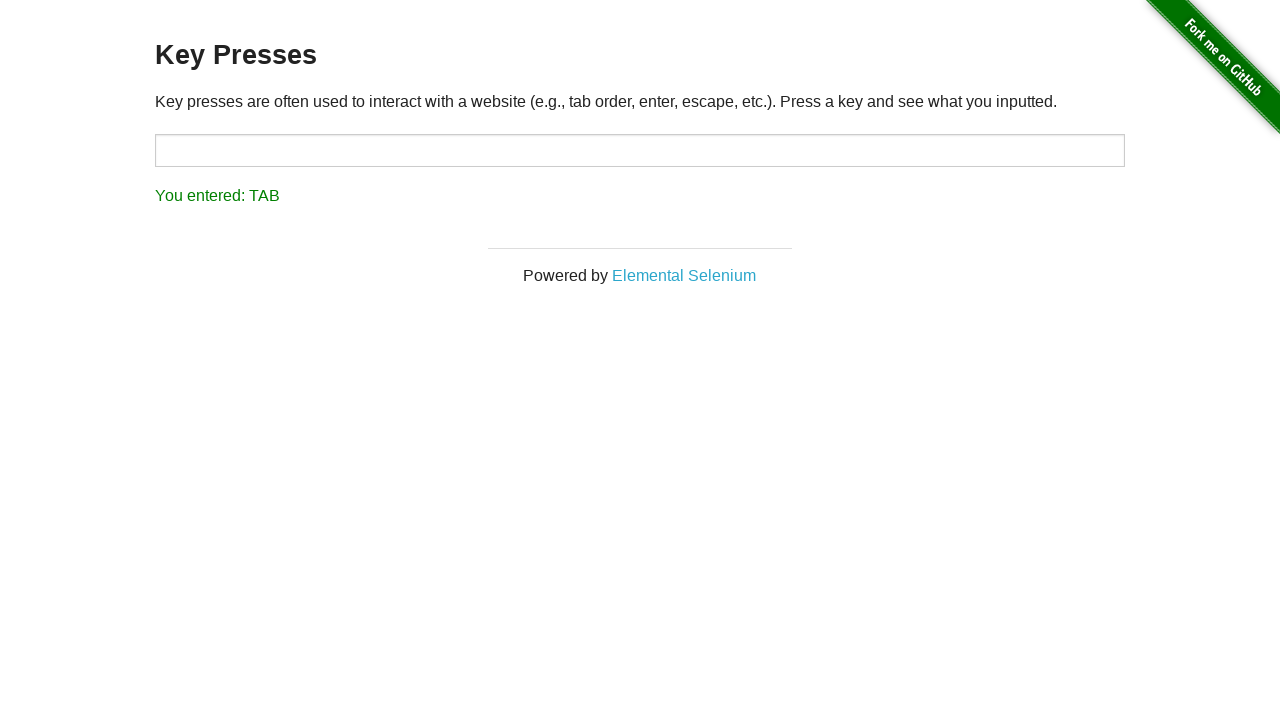

Verified result text displays 'You entered: TAB' as expected
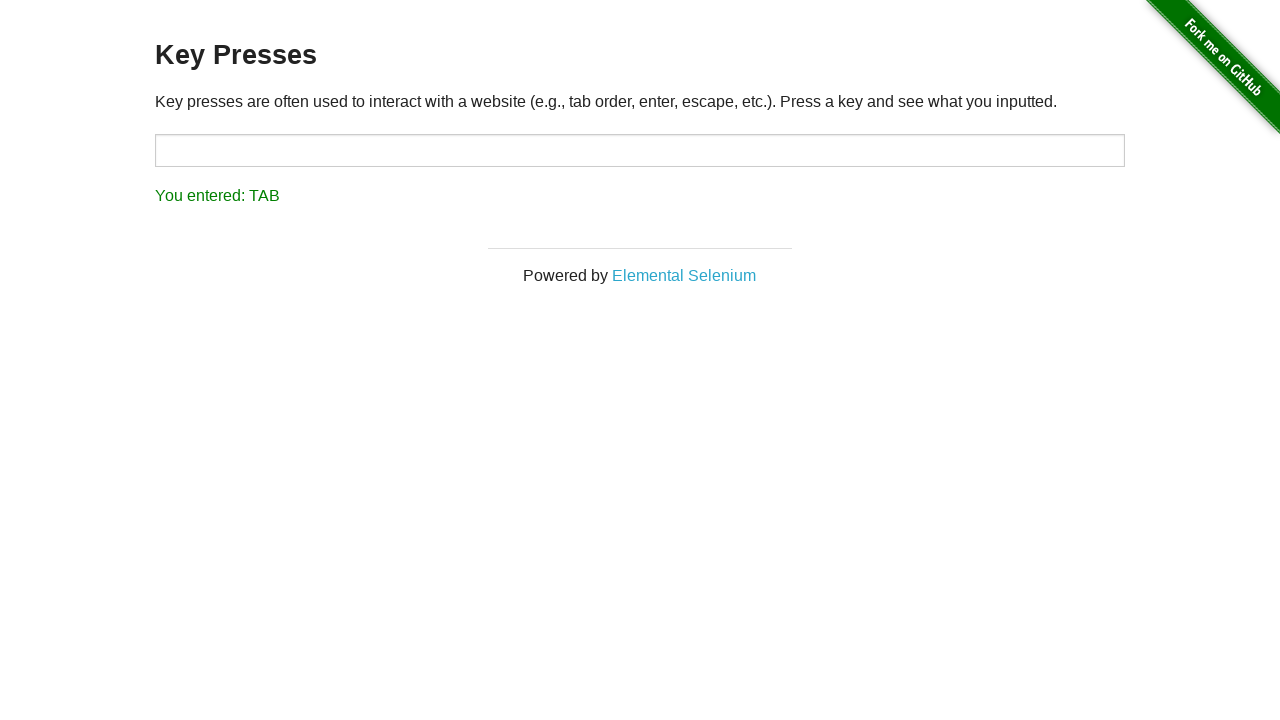

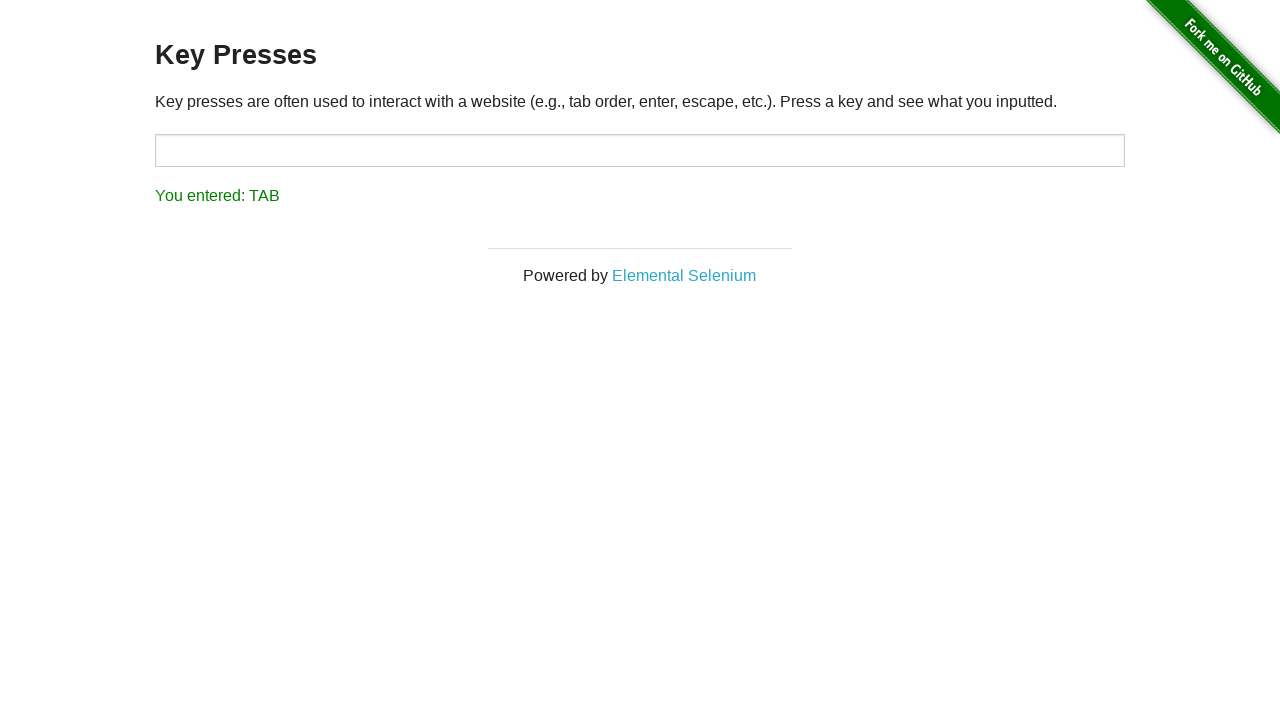